Tests right-click context menu functionality on a text box element and navigates through the menu using keyboard actions

Starting URL: https://demoqa.com/elements

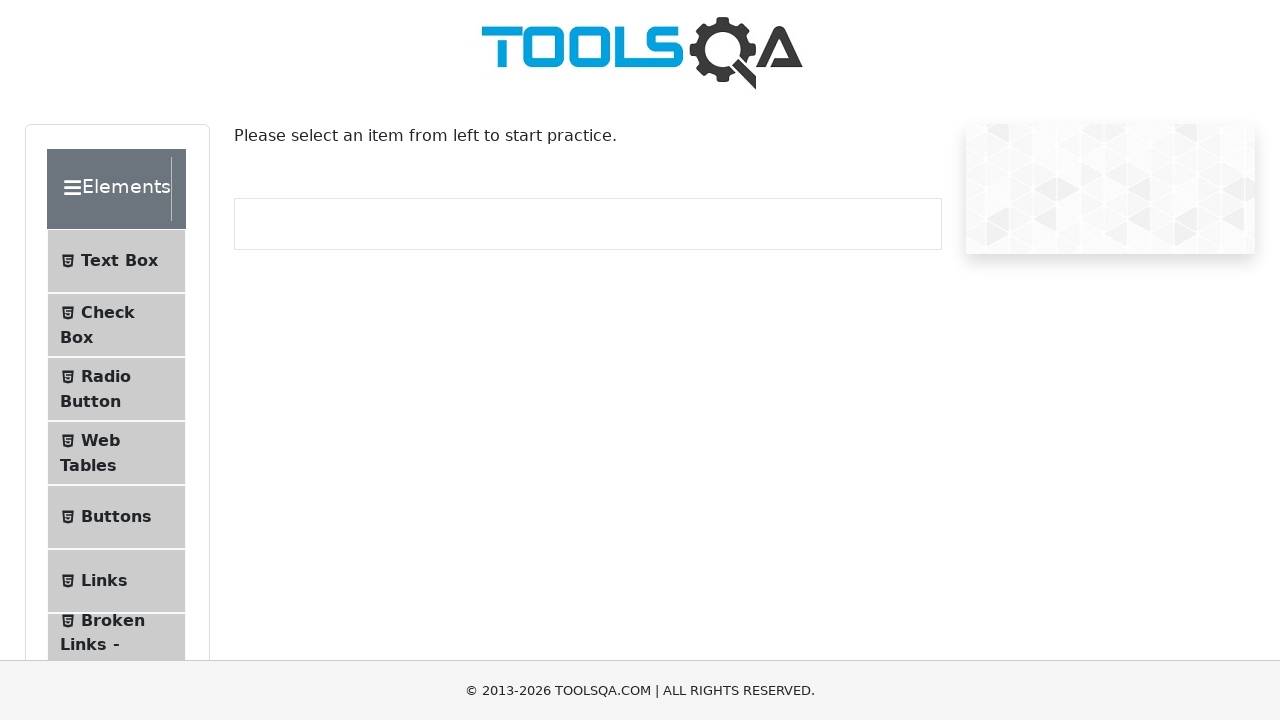

Waited for Text Box element to be visible
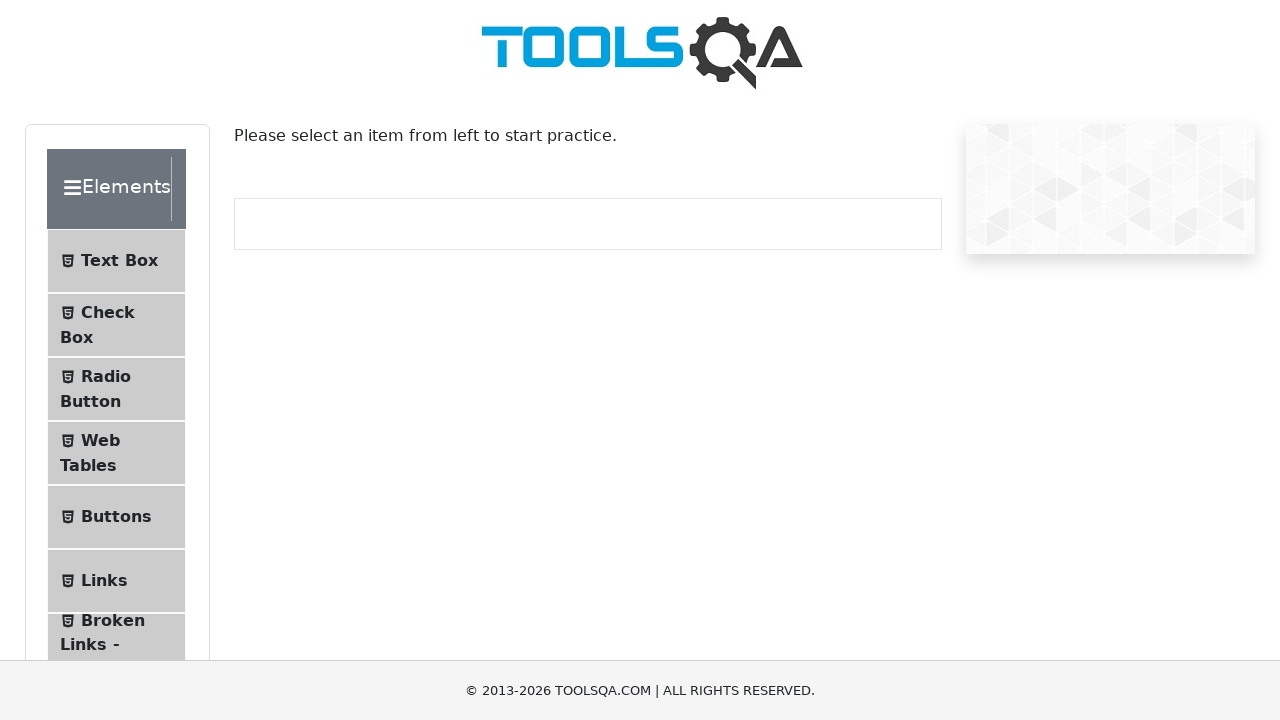

Right-clicked on Text Box element to open context menu at (119, 261) on xpath=//span[contains(text(),'Text Box')]
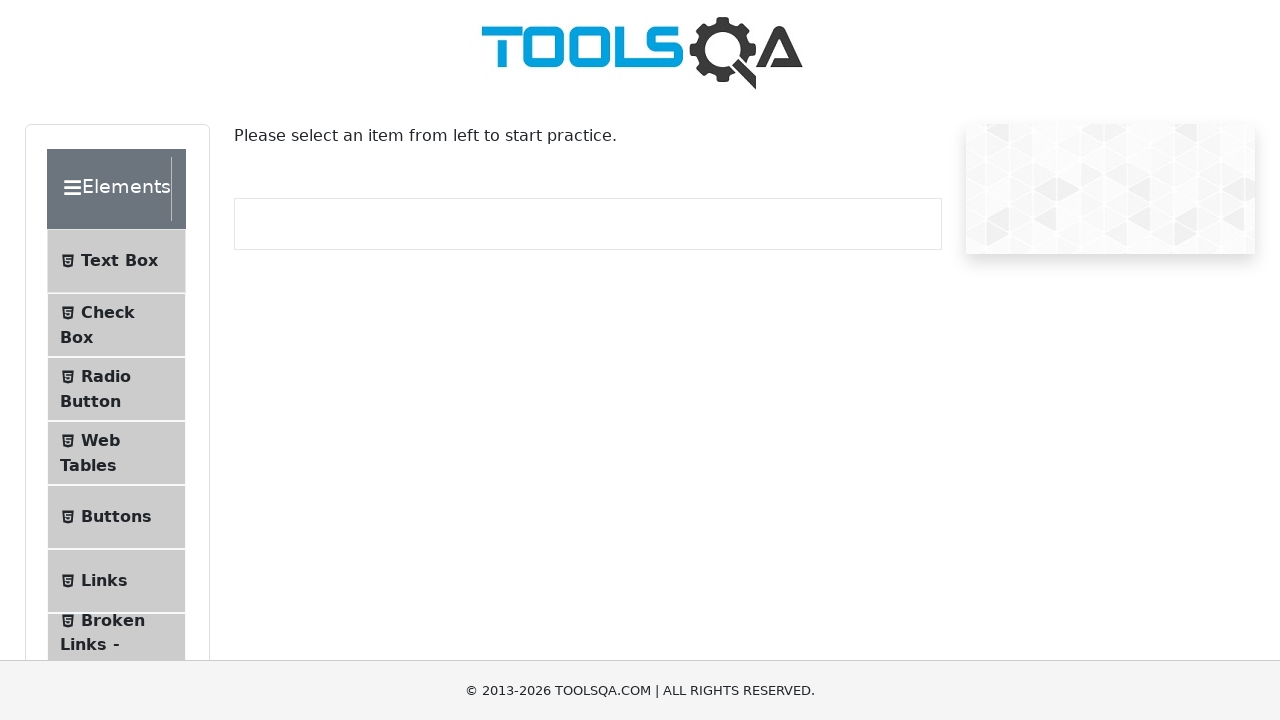

Pressed ArrowDown to navigate context menu
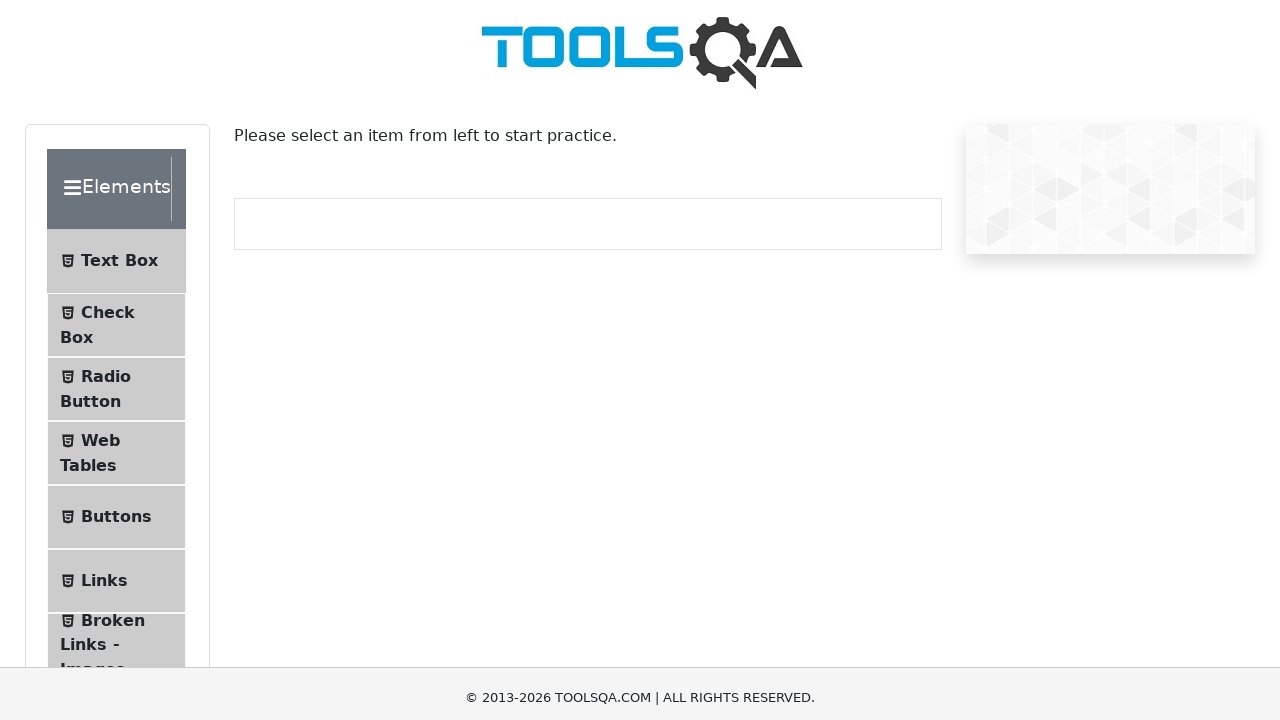

Pressed Enter to select context menu option
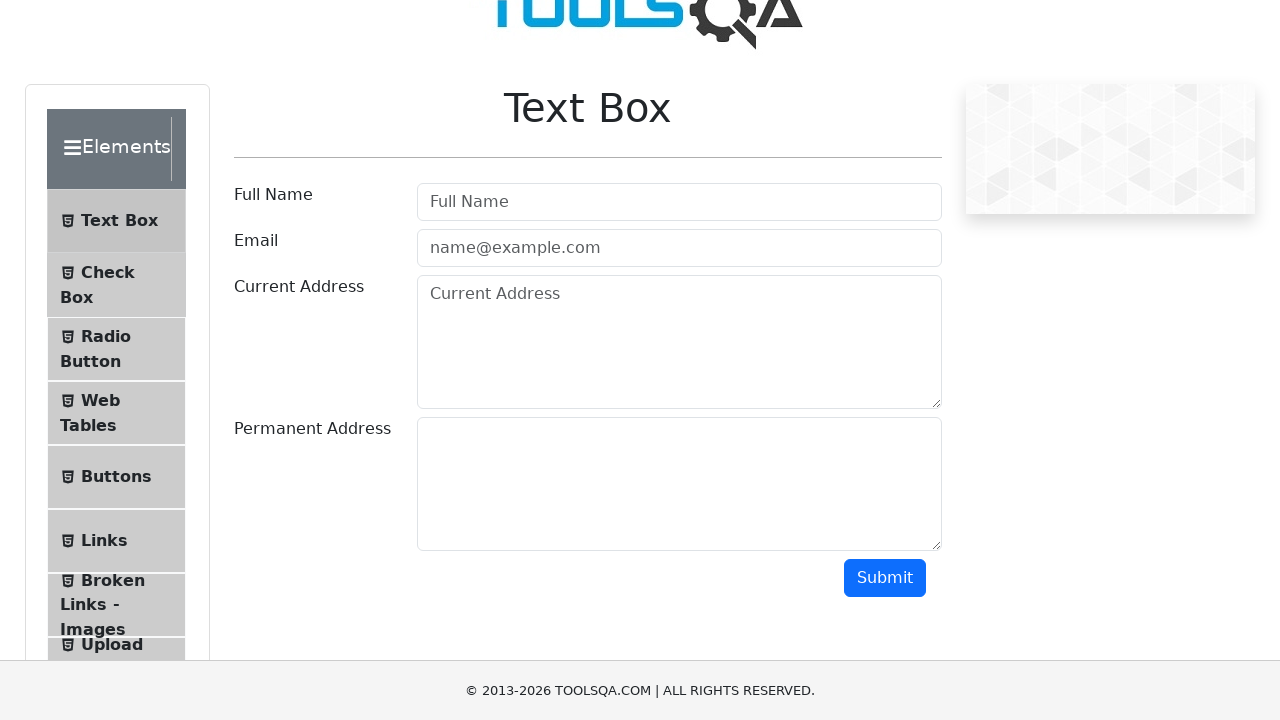

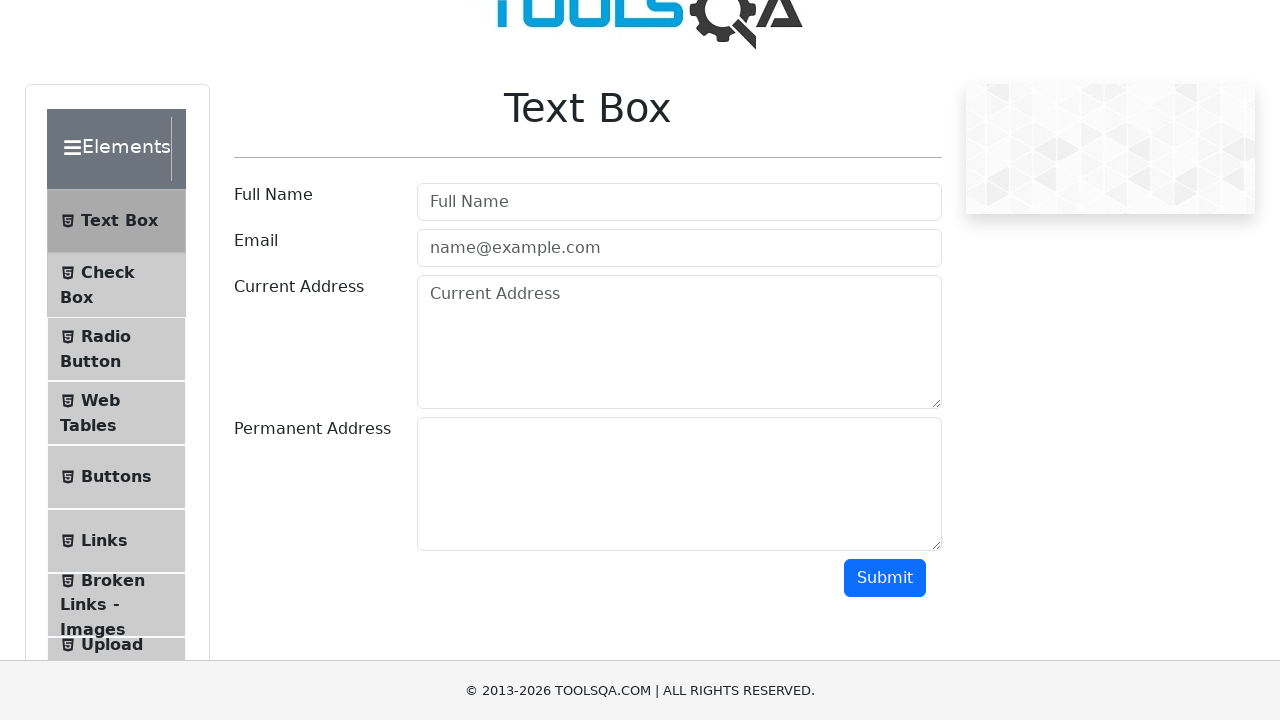